Tests error handling and recovery by simulating offline/online states and reloading the page

Starting URL: https://garimto81.github.io/poker-online-analyze

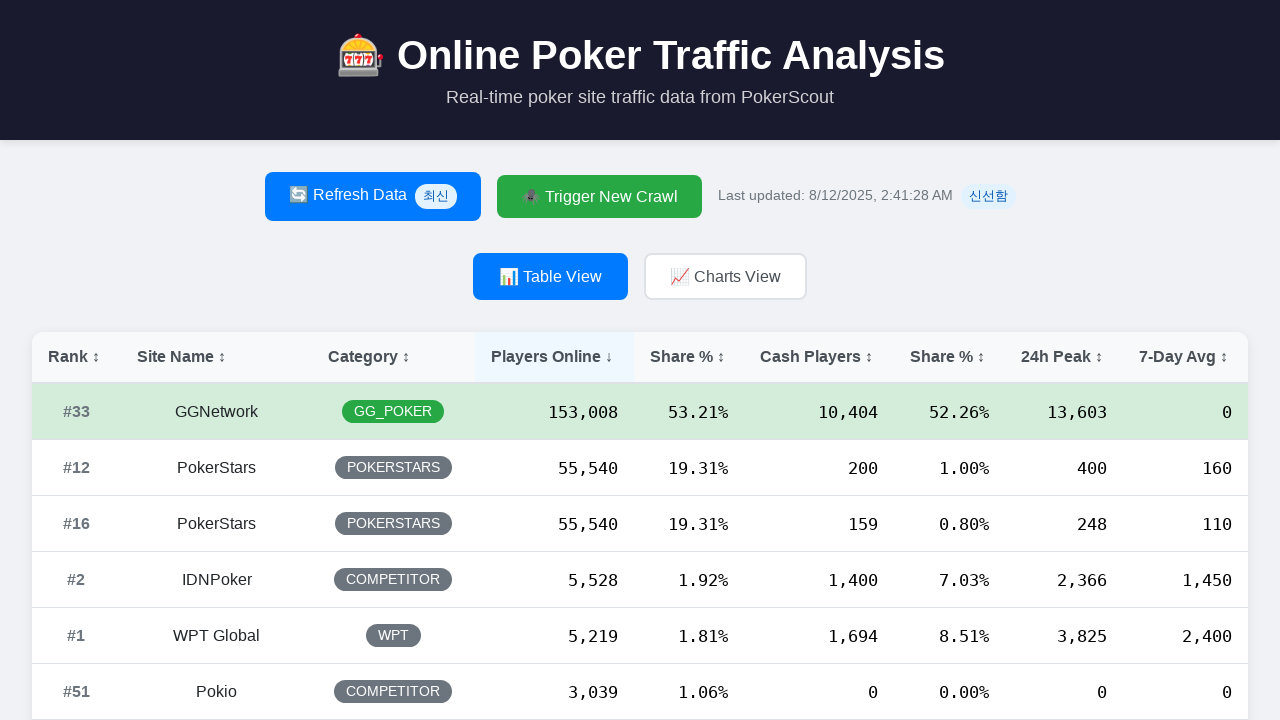

Waited for initial page load with networkidle state
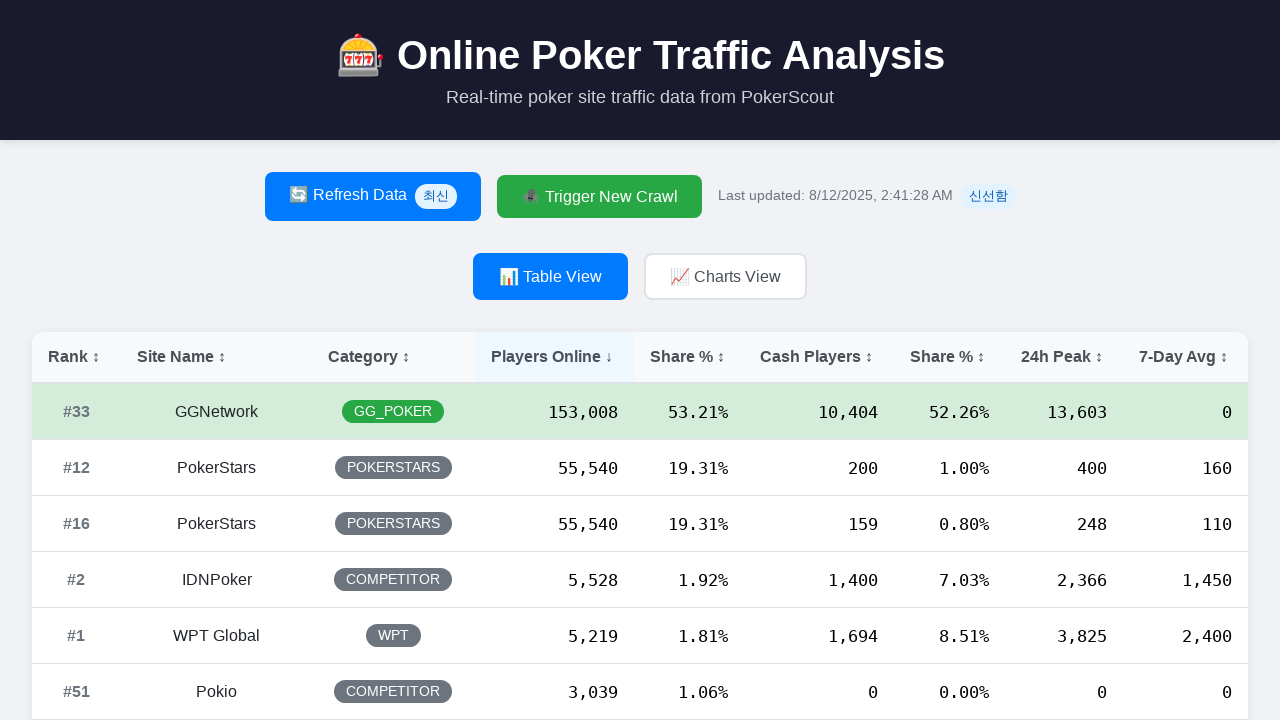

Waited 10 seconds for page stabilization
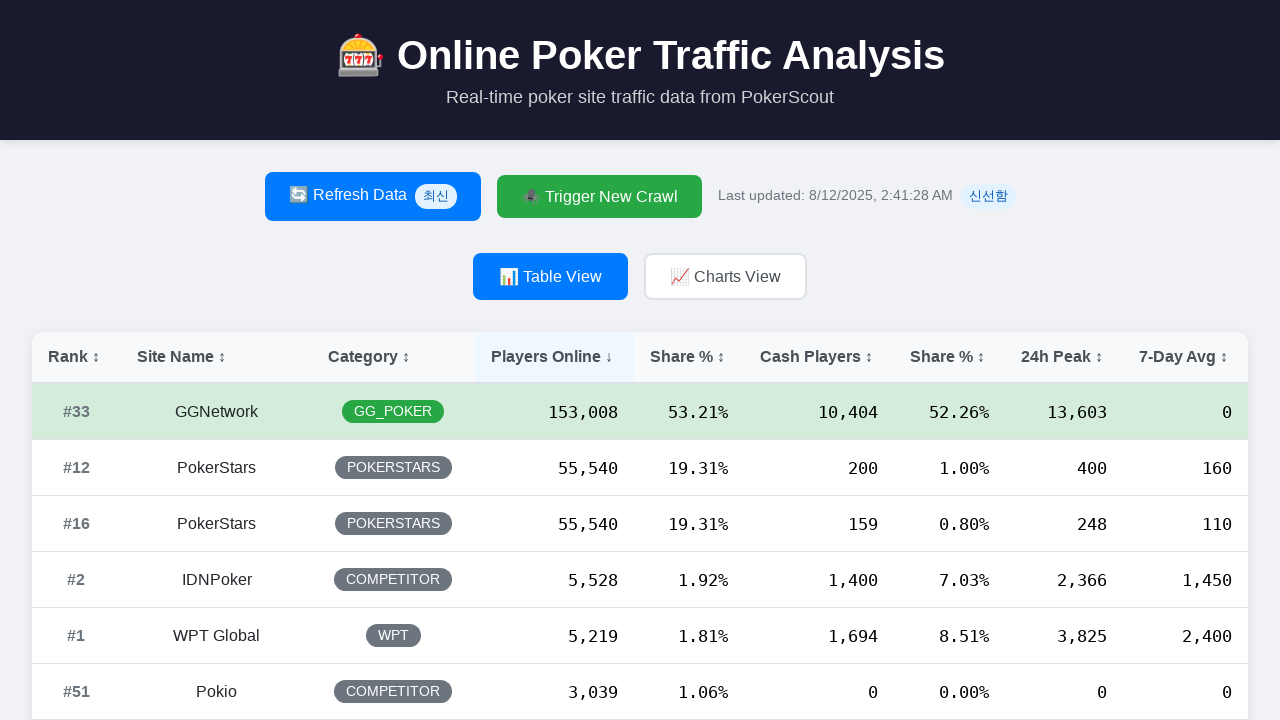

Simulated offline state by disabling network
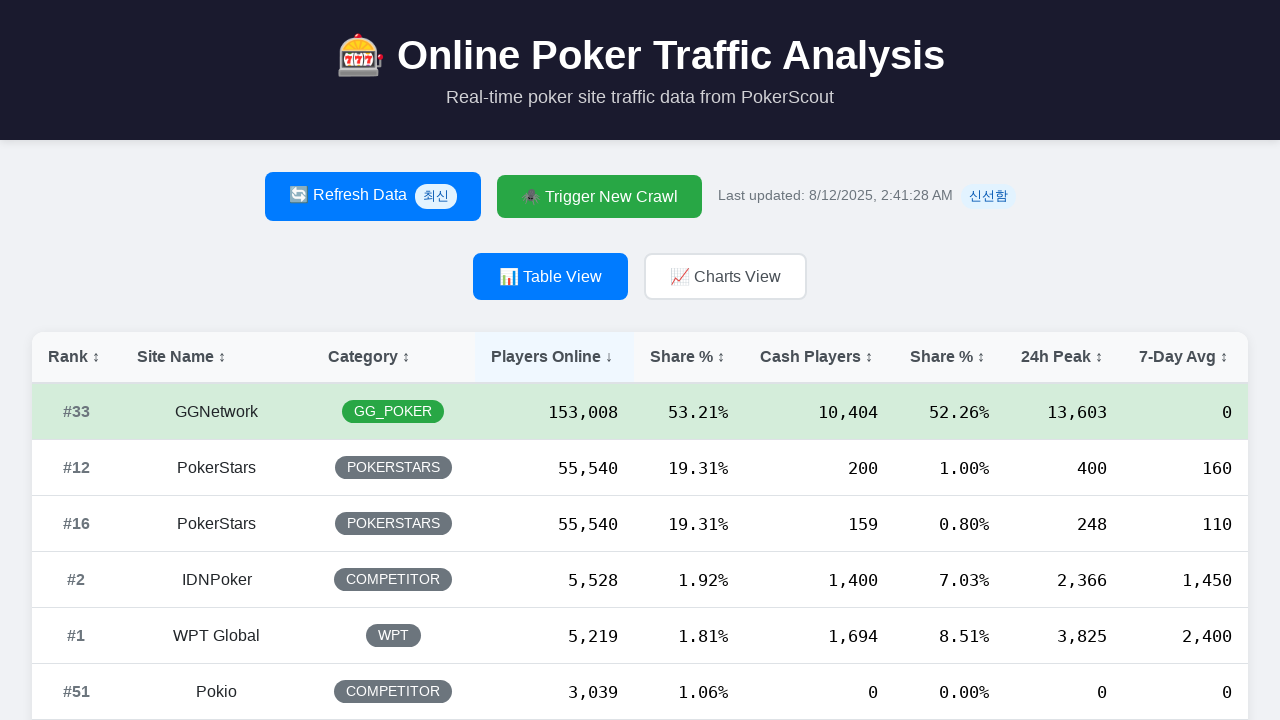

Waited 2 seconds while offline to observe error handling
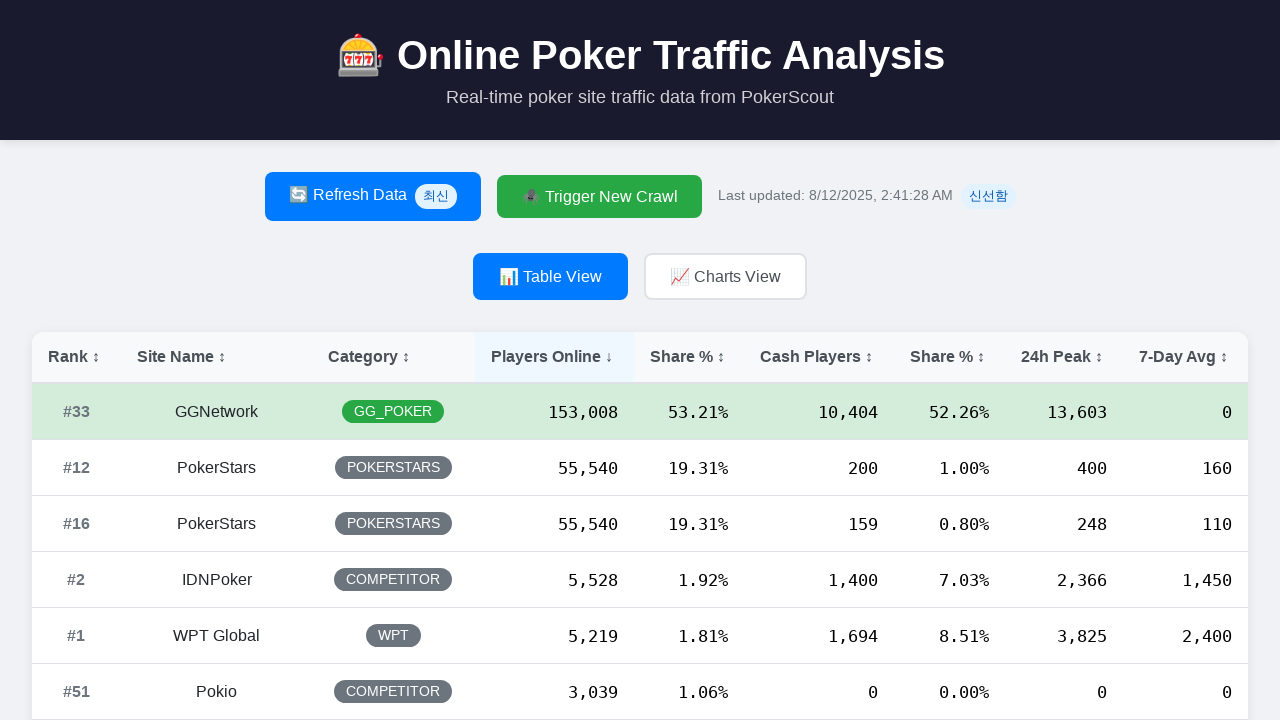

Restored online state by re-enabling network
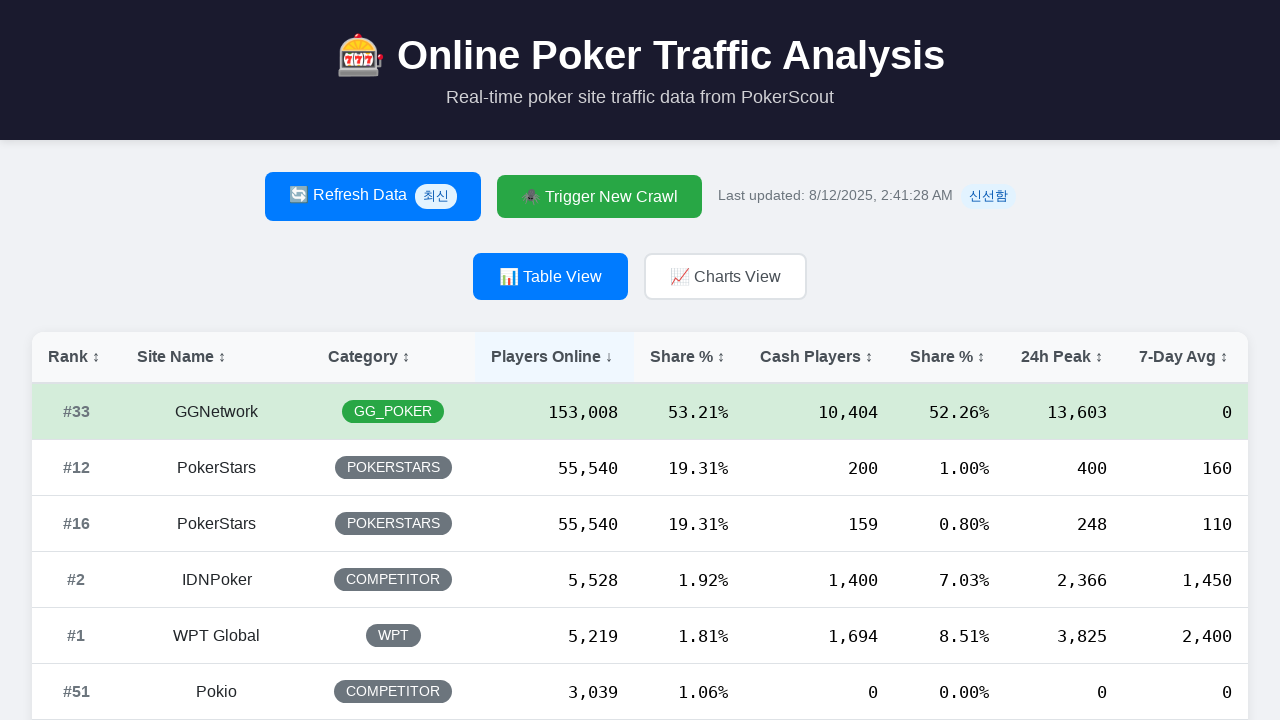

Reloaded page after returning to online state with networkidle wait
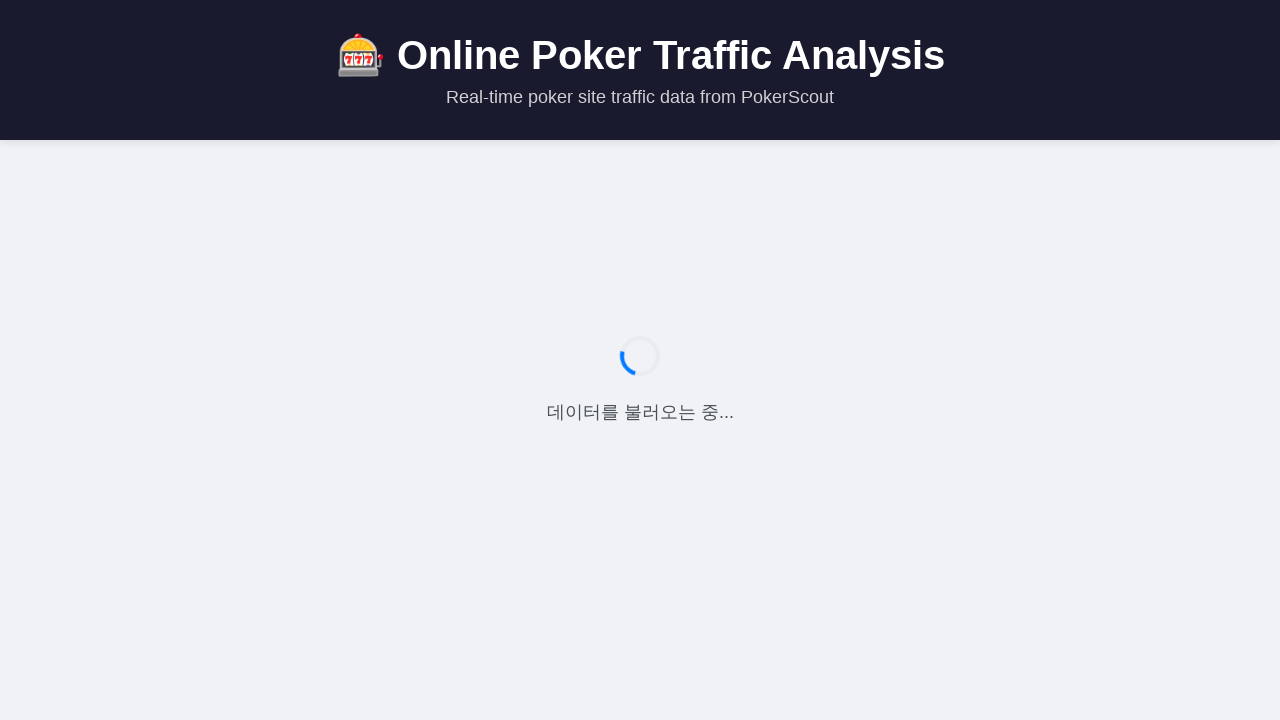

Waited 3 seconds for page to fully recover and stabilize
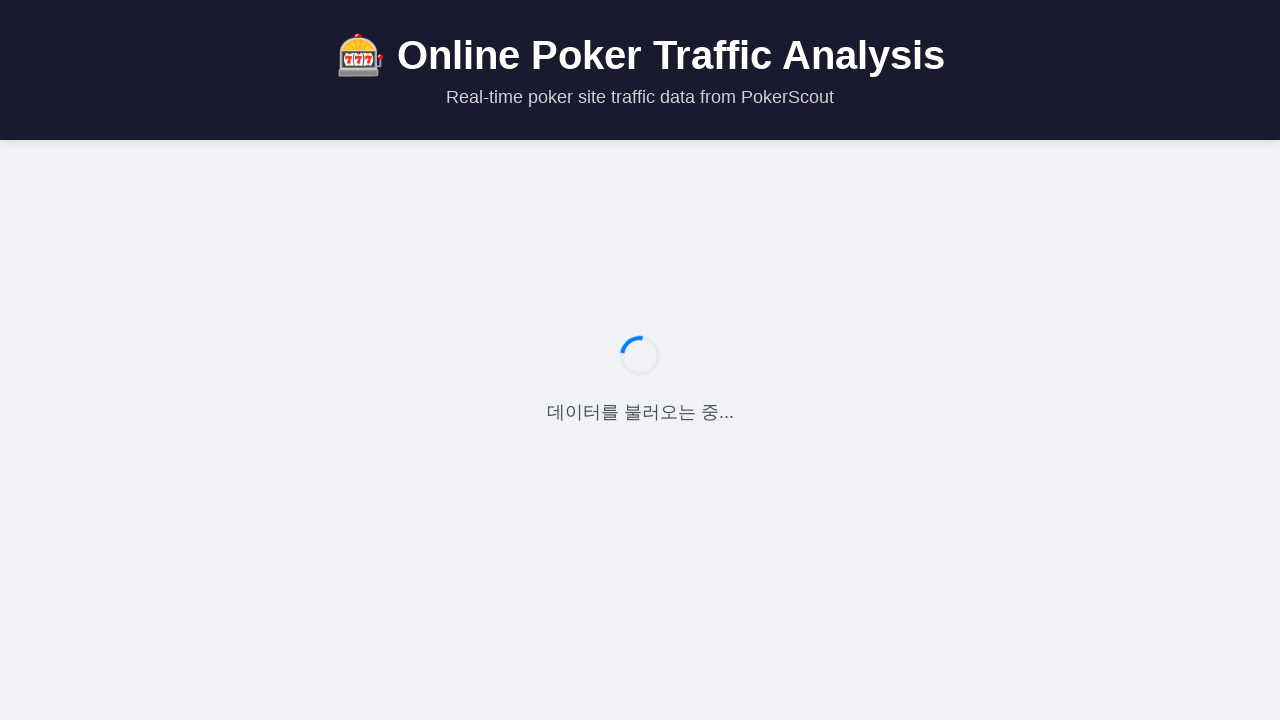

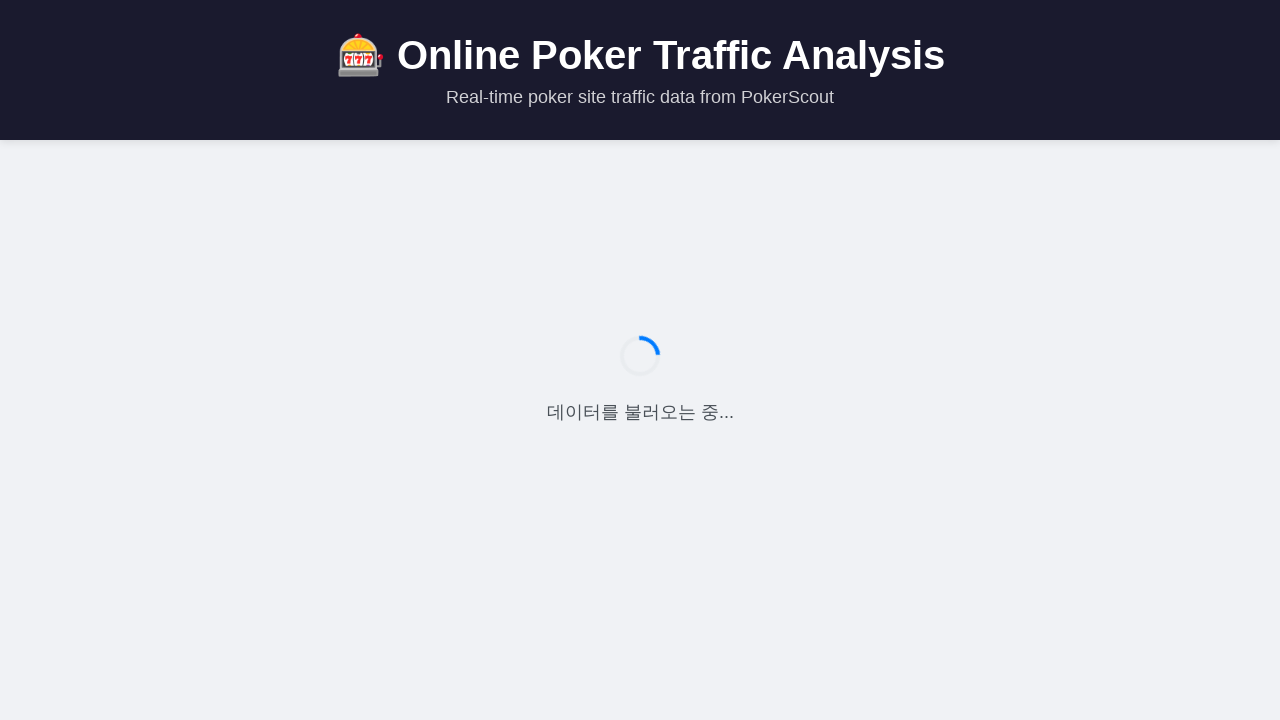